Tests different types of click actions including single click, double click, and right click on form elements

Starting URL: http://sahitest.com/demo/clicks.htm

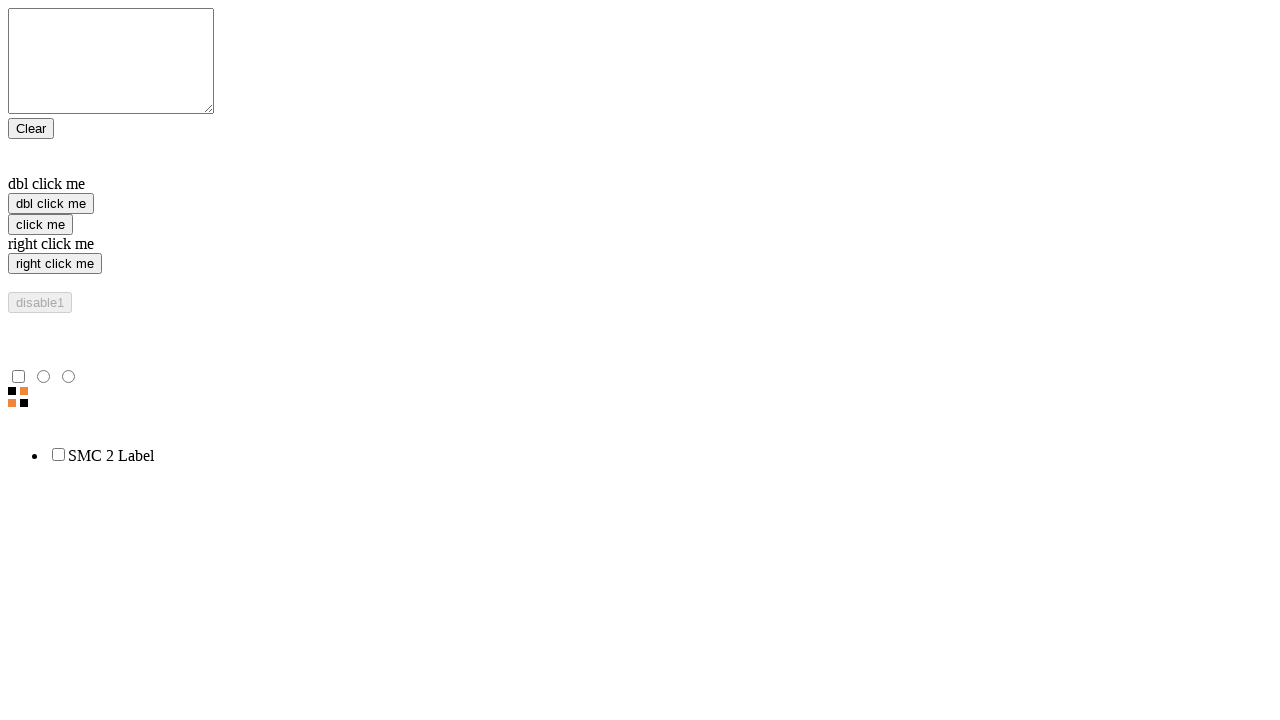

Located single click element
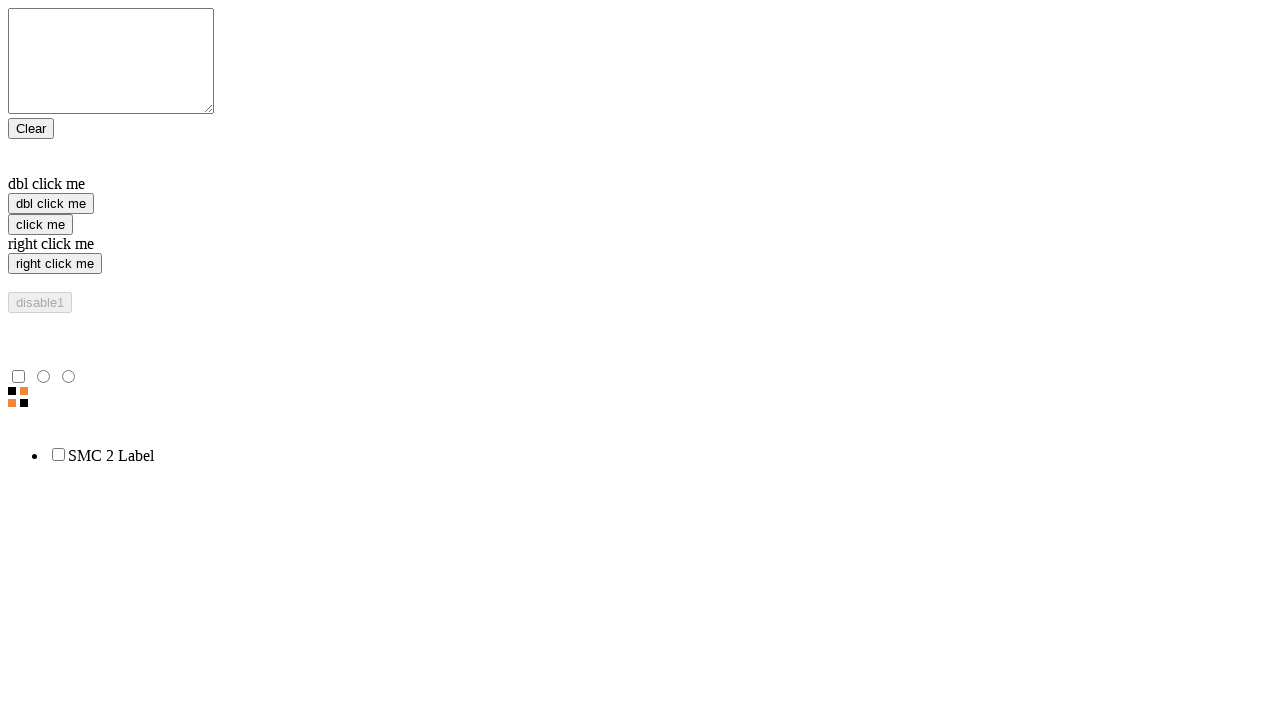

Located double click element
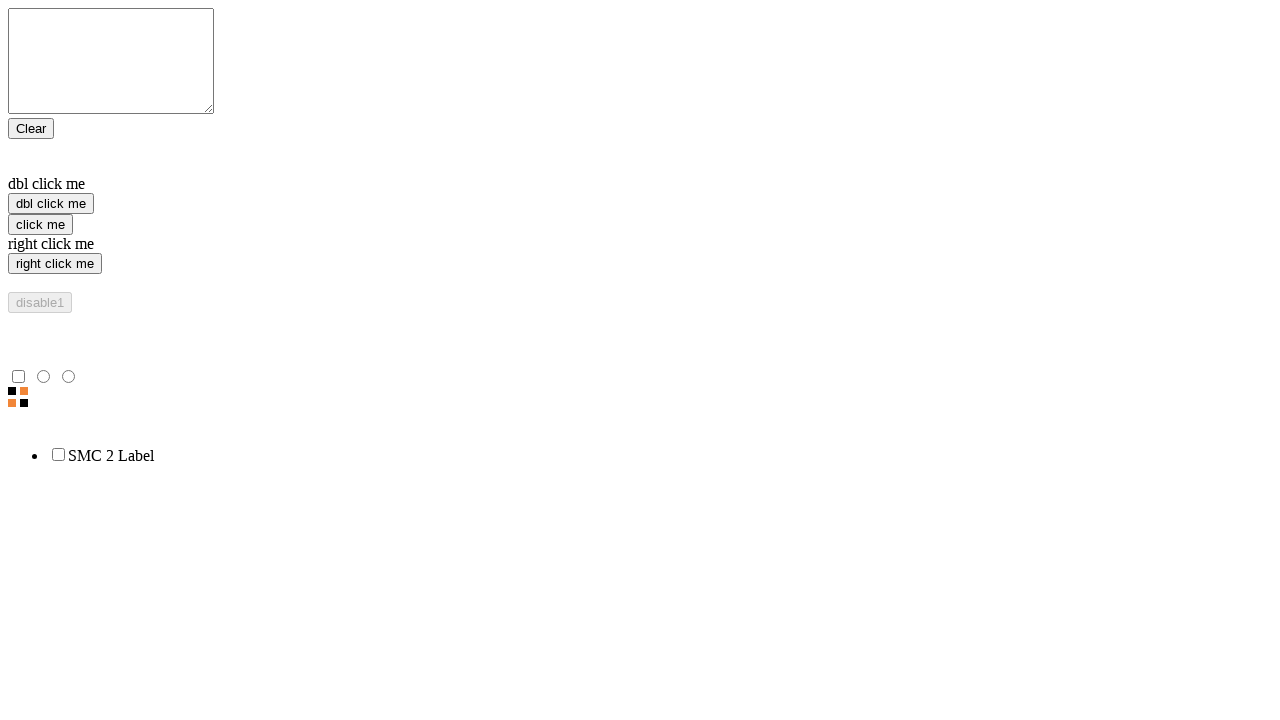

Located right click element
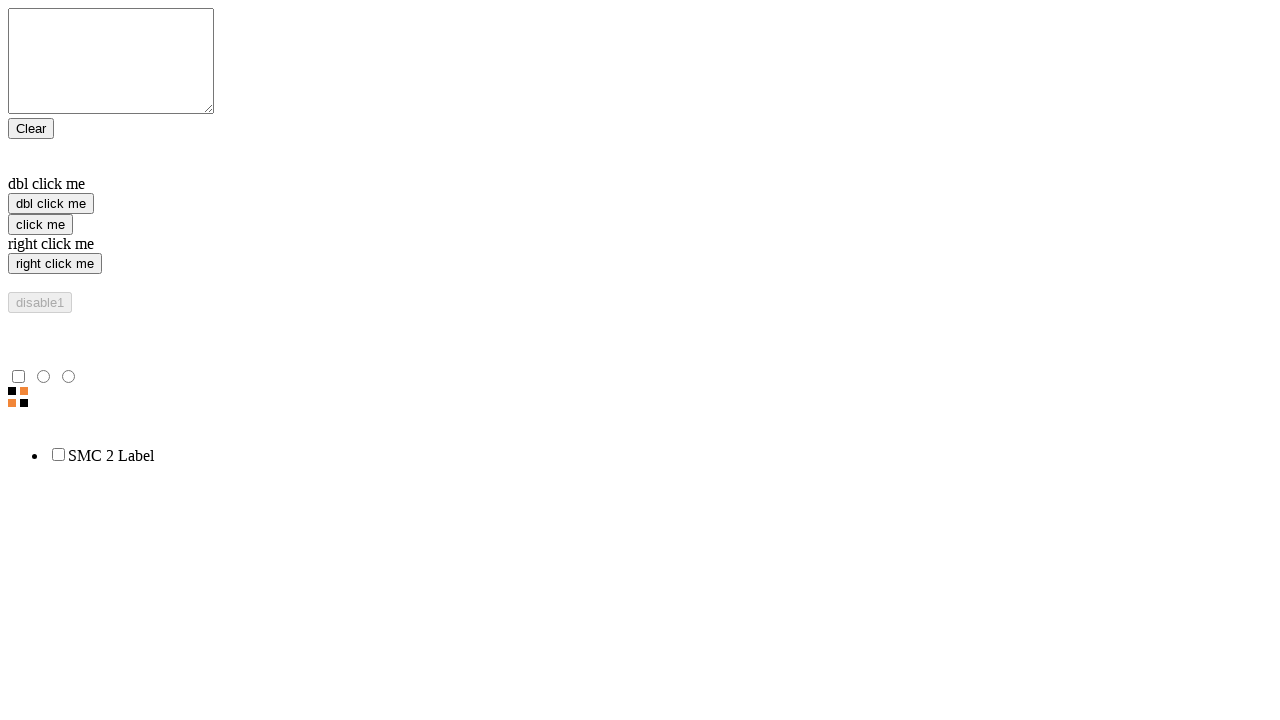

Performed single click on 'click me' button at (40, 224) on xpath=//input[@value="click me"]
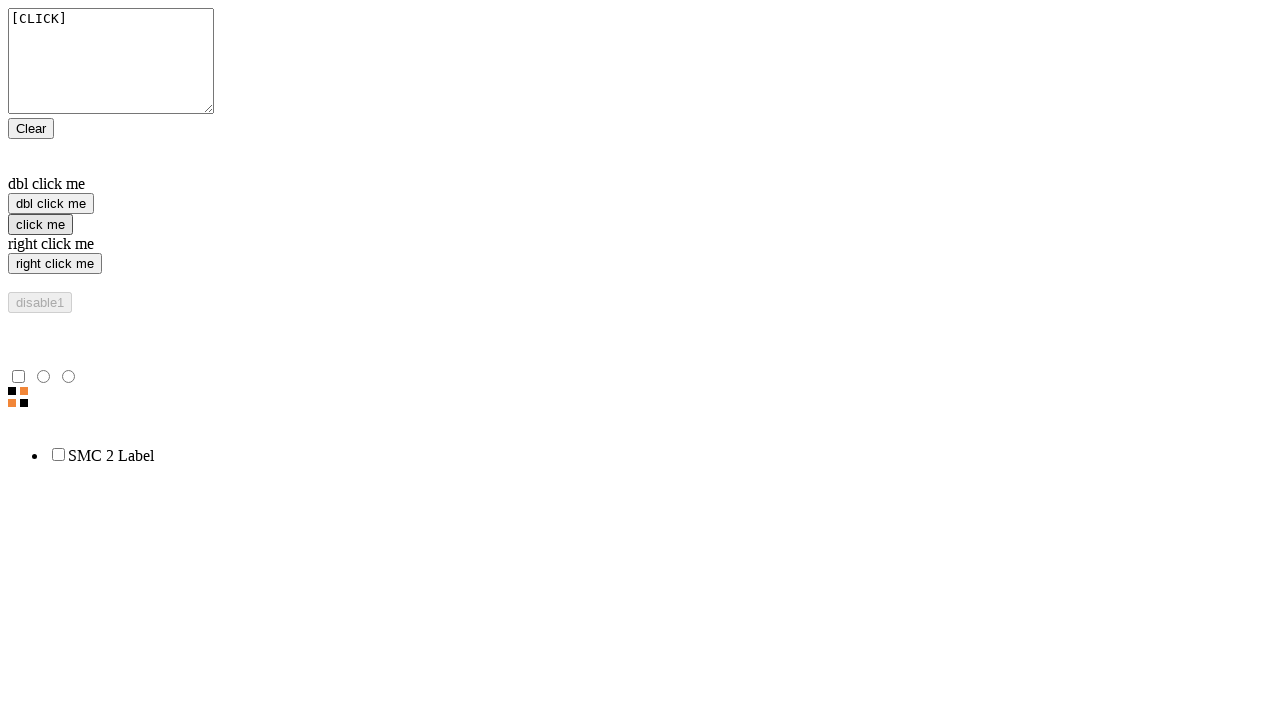

Performed double click on 'dbl click me' button at (51, 204) on xpath=//input[@value="dbl click me"]
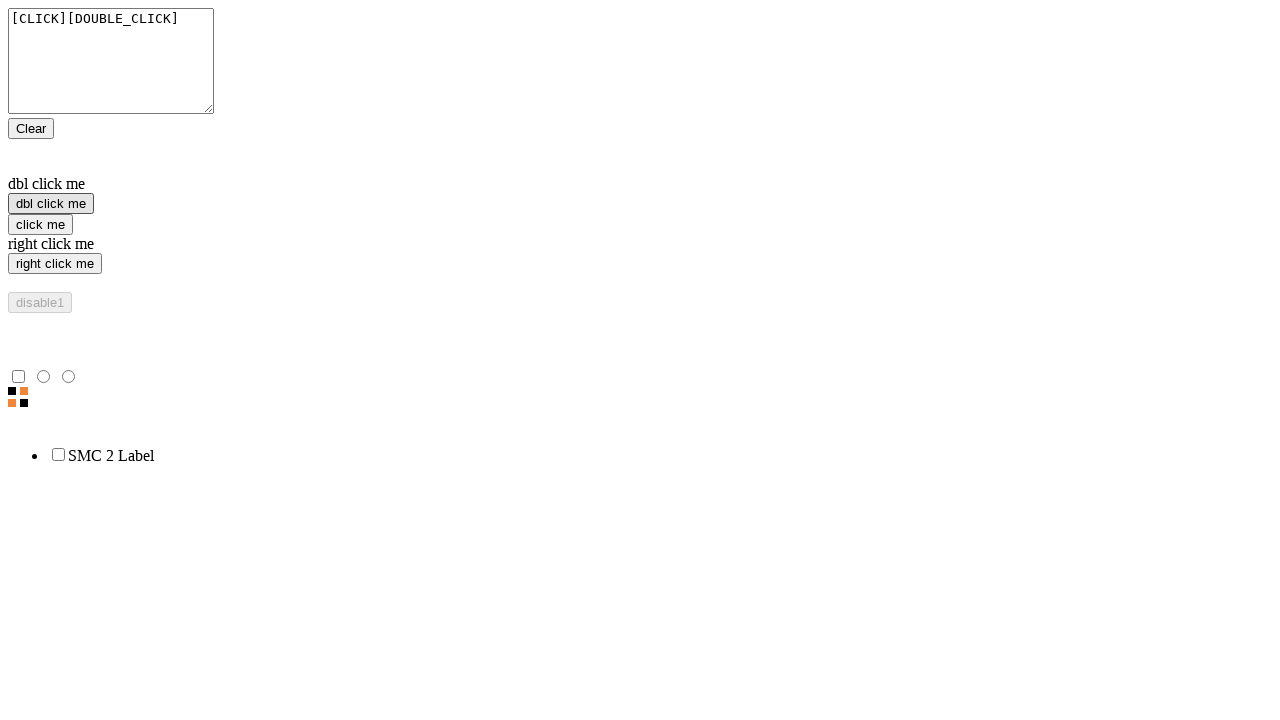

Performed right click on 'right click me' button at (55, 264) on xpath=//input[@value="right click me"]
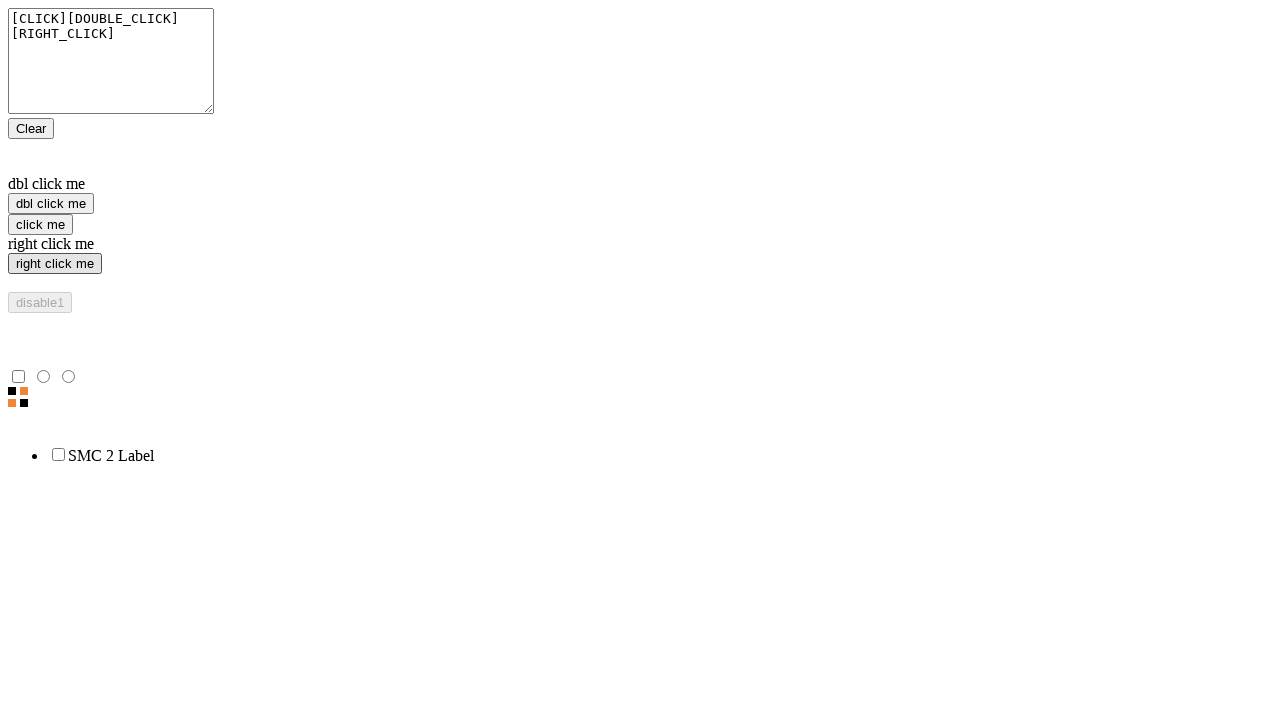

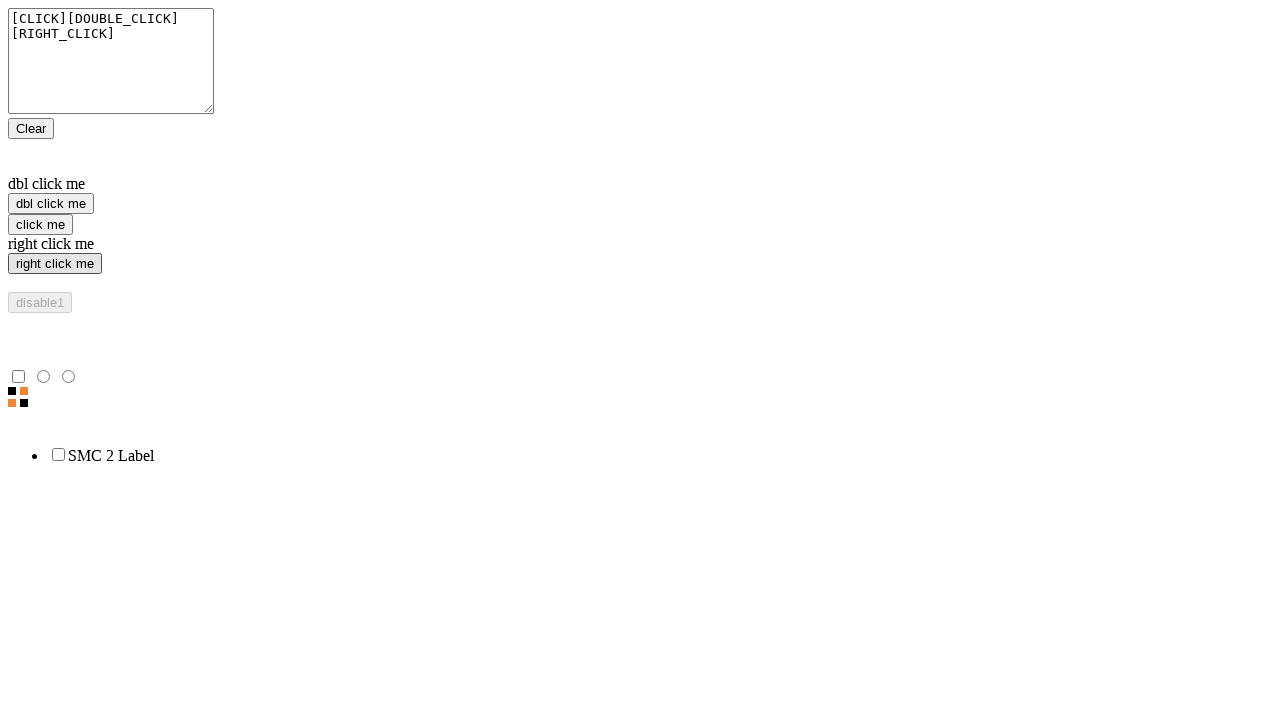